Tests unmarking todo items as complete by unchecking their checkboxes

Starting URL: https://demo.playwright.dev/todomvc

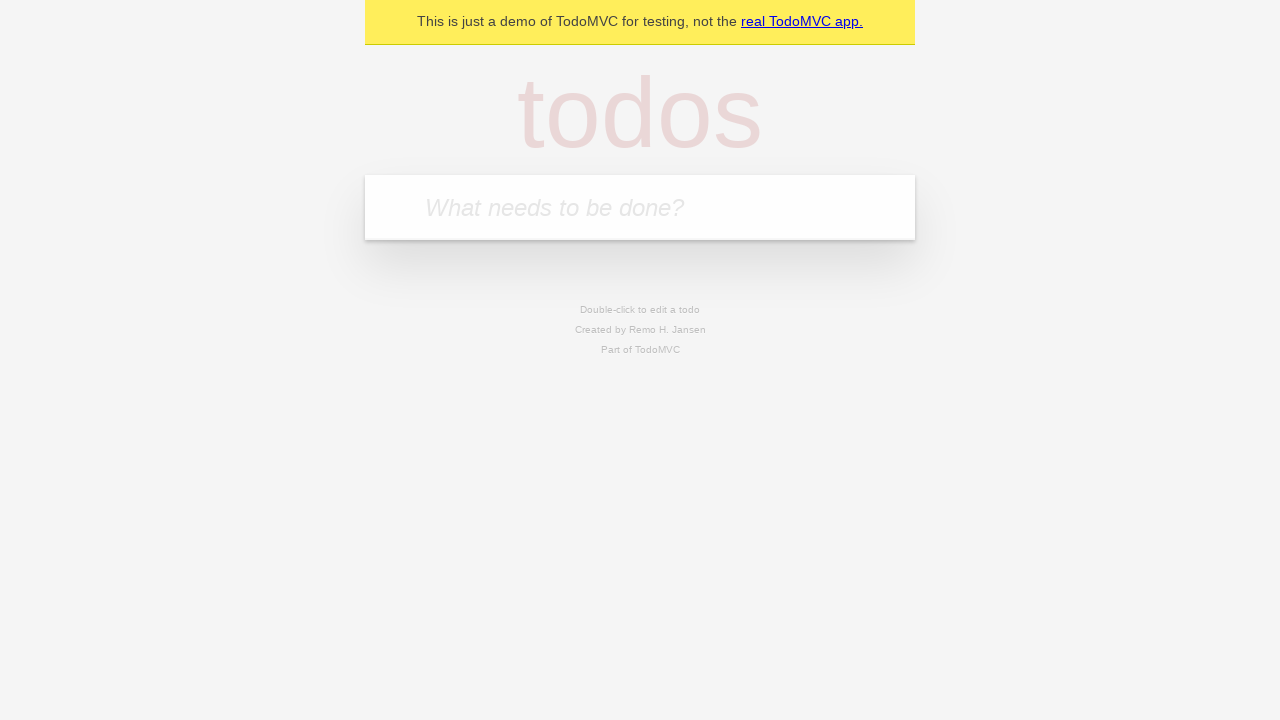

Filled input field with 'buy some cheese' on internal:attr=[placeholder="What needs to be done?"i]
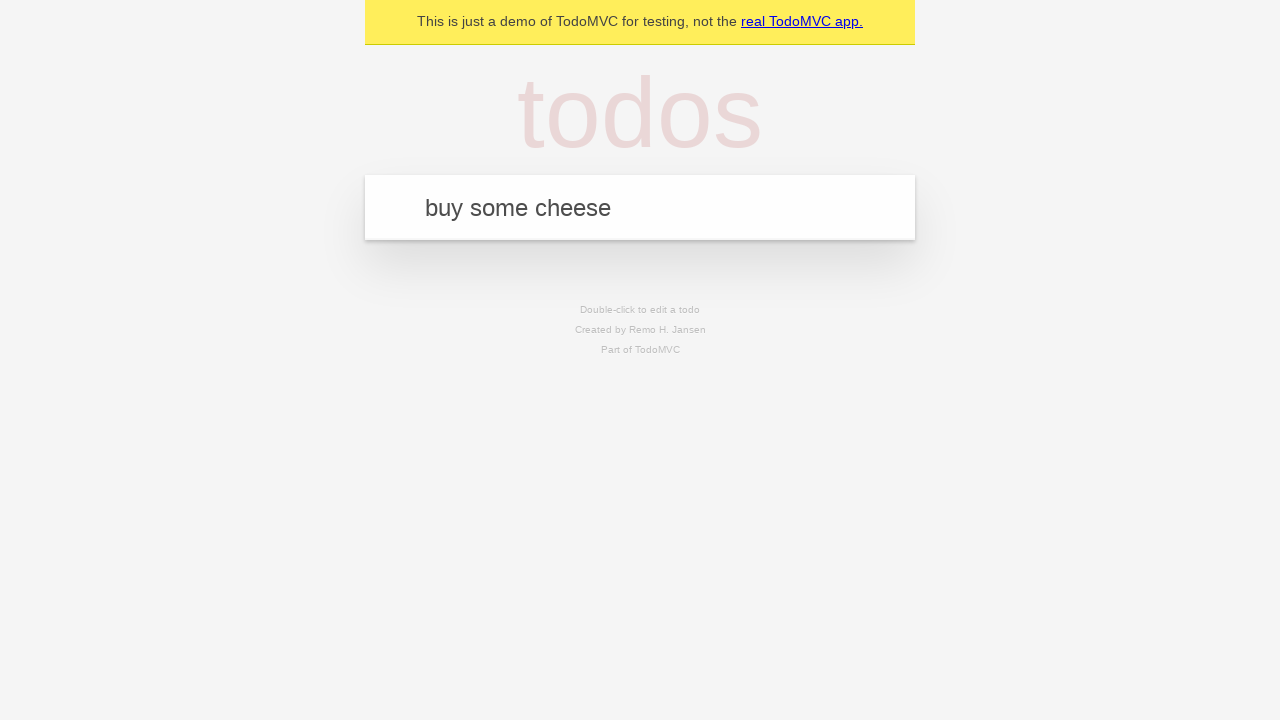

Pressed Enter to add first todo item on internal:attr=[placeholder="What needs to be done?"i]
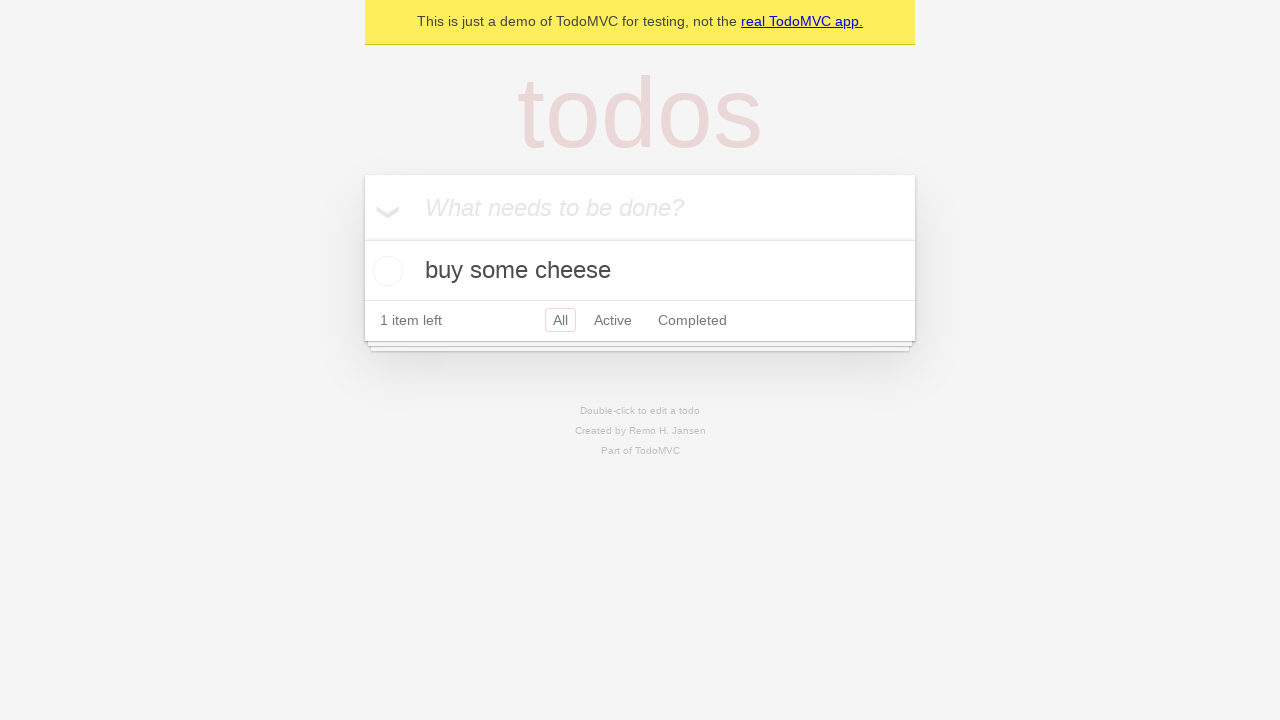

Filled input field with 'feed the cat' on internal:attr=[placeholder="What needs to be done?"i]
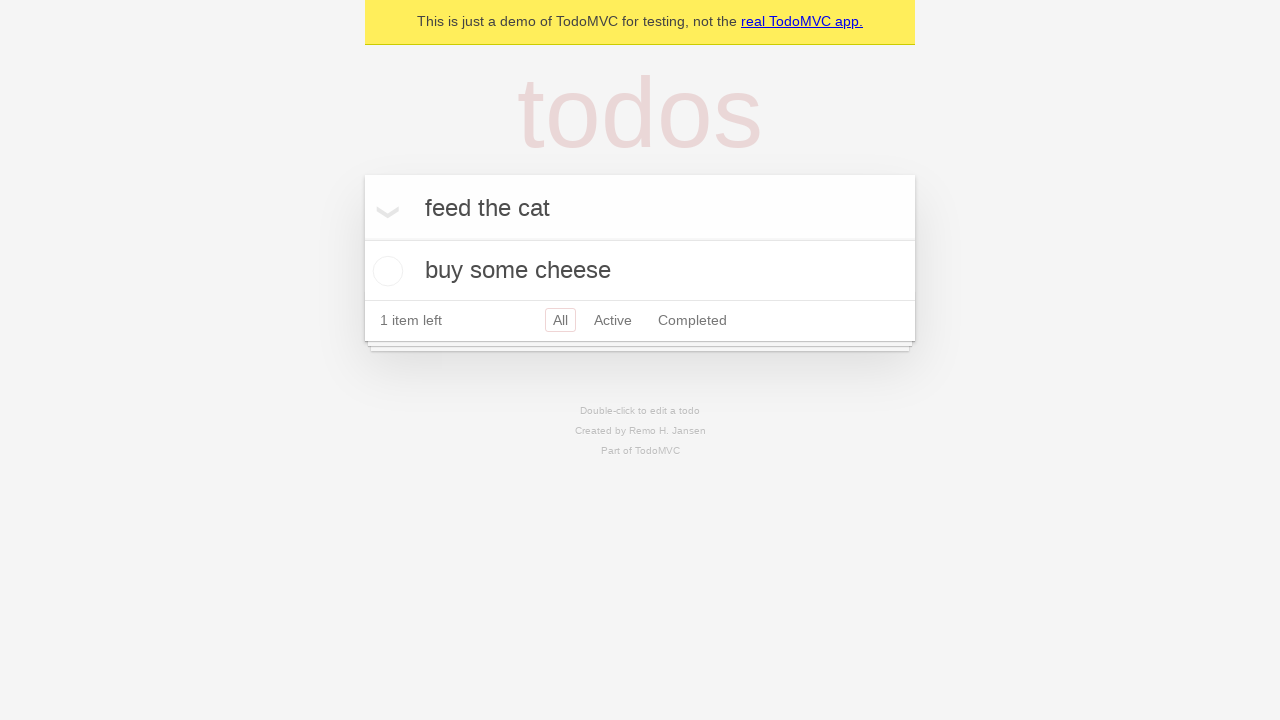

Pressed Enter to add second todo item on internal:attr=[placeholder="What needs to be done?"i]
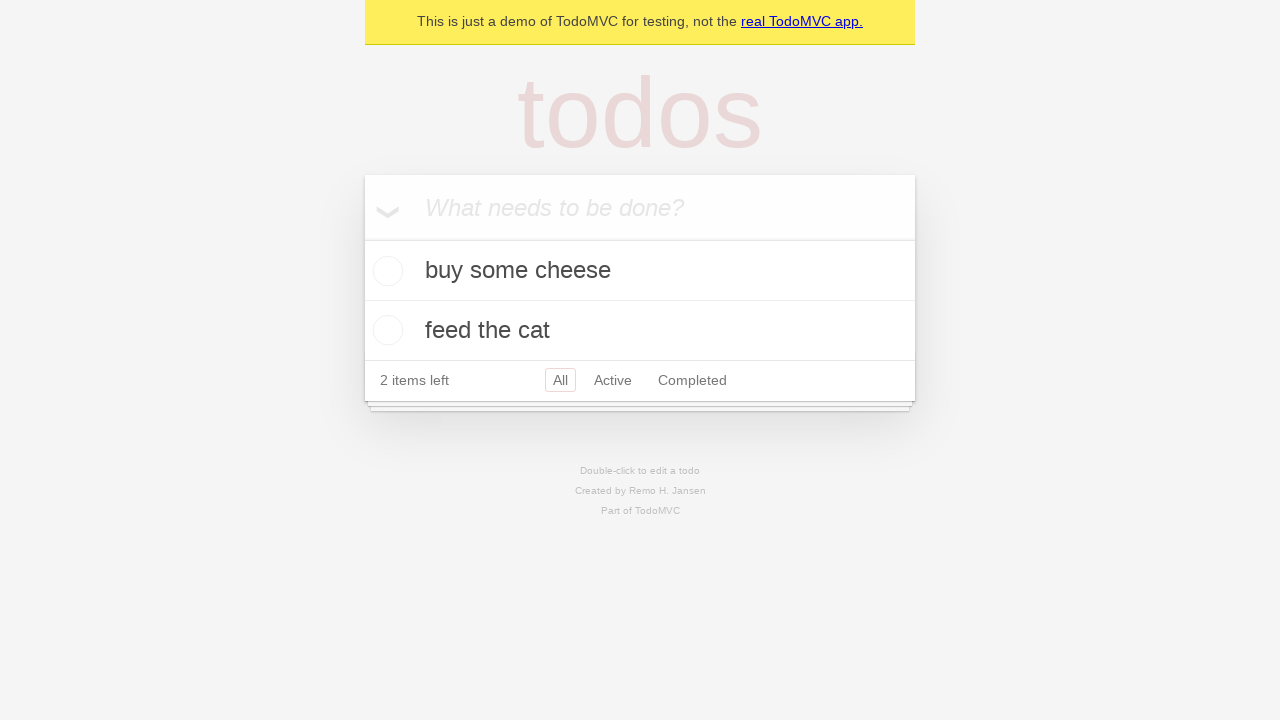

Checked first todo item checkbox at (385, 271) on internal:testid=[data-testid="todo-item"s] >> nth=0 >> internal:role=checkbox
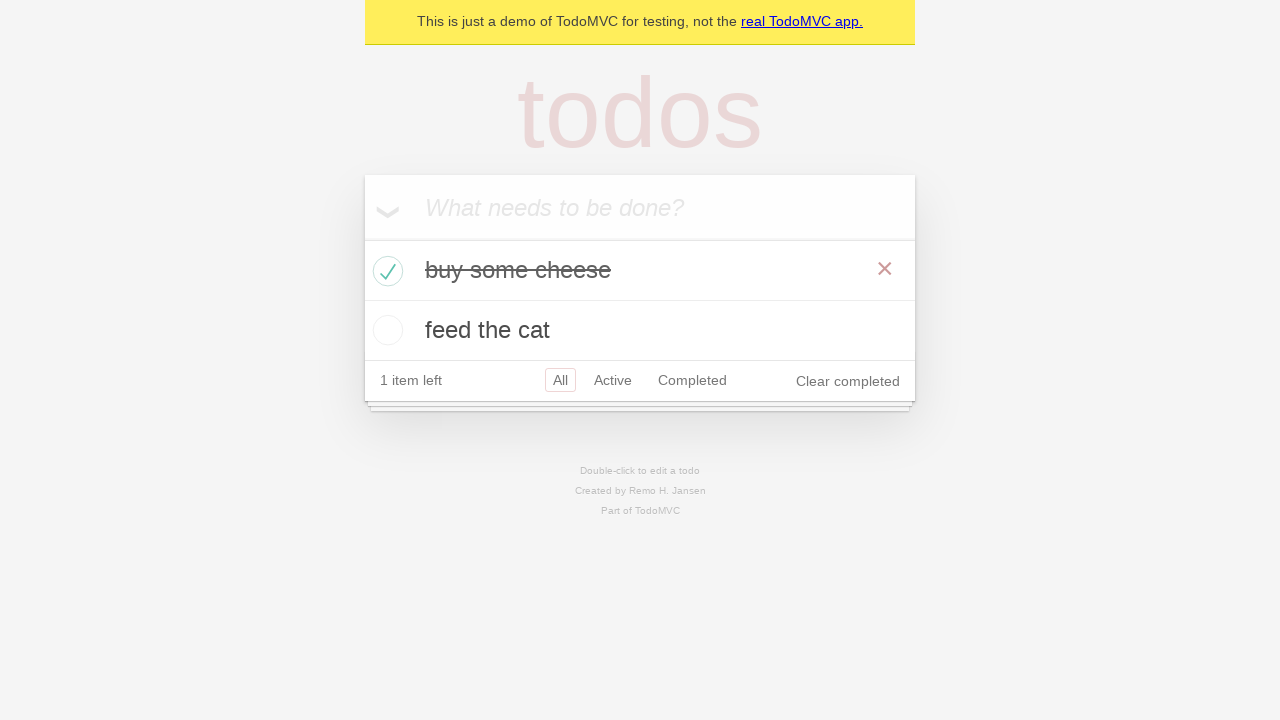

Unchecked first todo item checkbox to mark as incomplete at (385, 271) on internal:testid=[data-testid="todo-item"s] >> nth=0 >> internal:role=checkbox
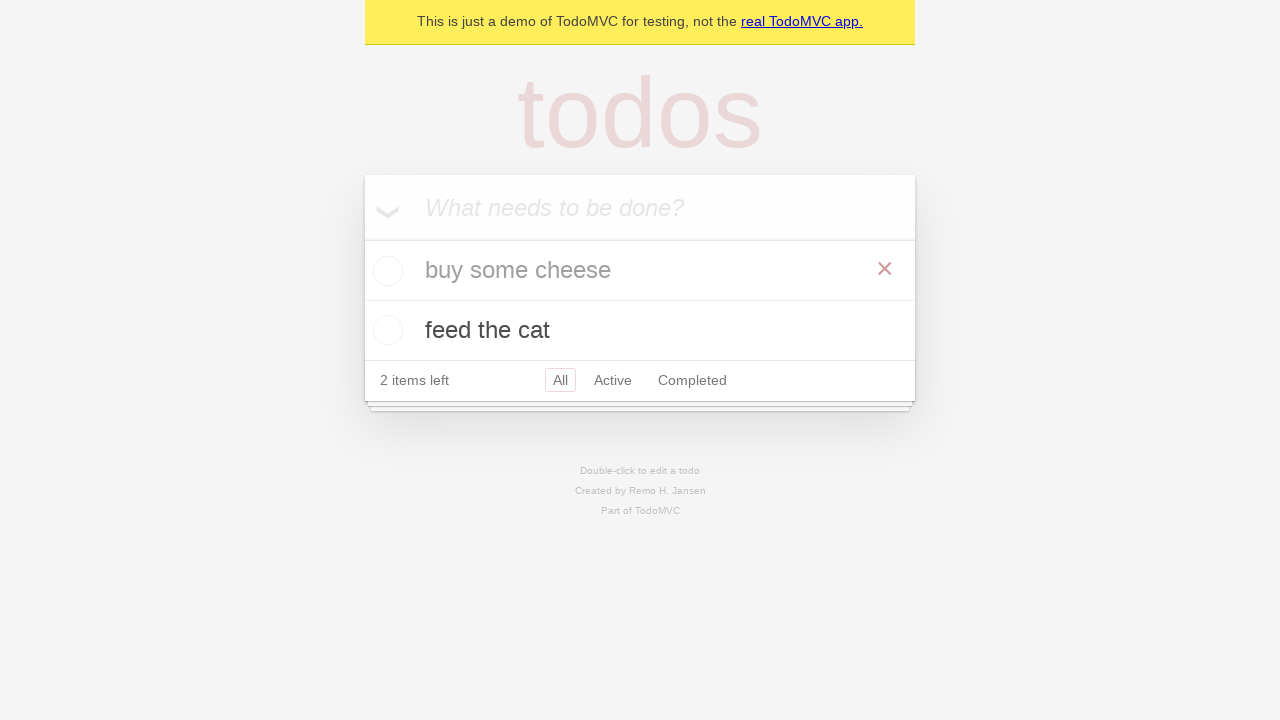

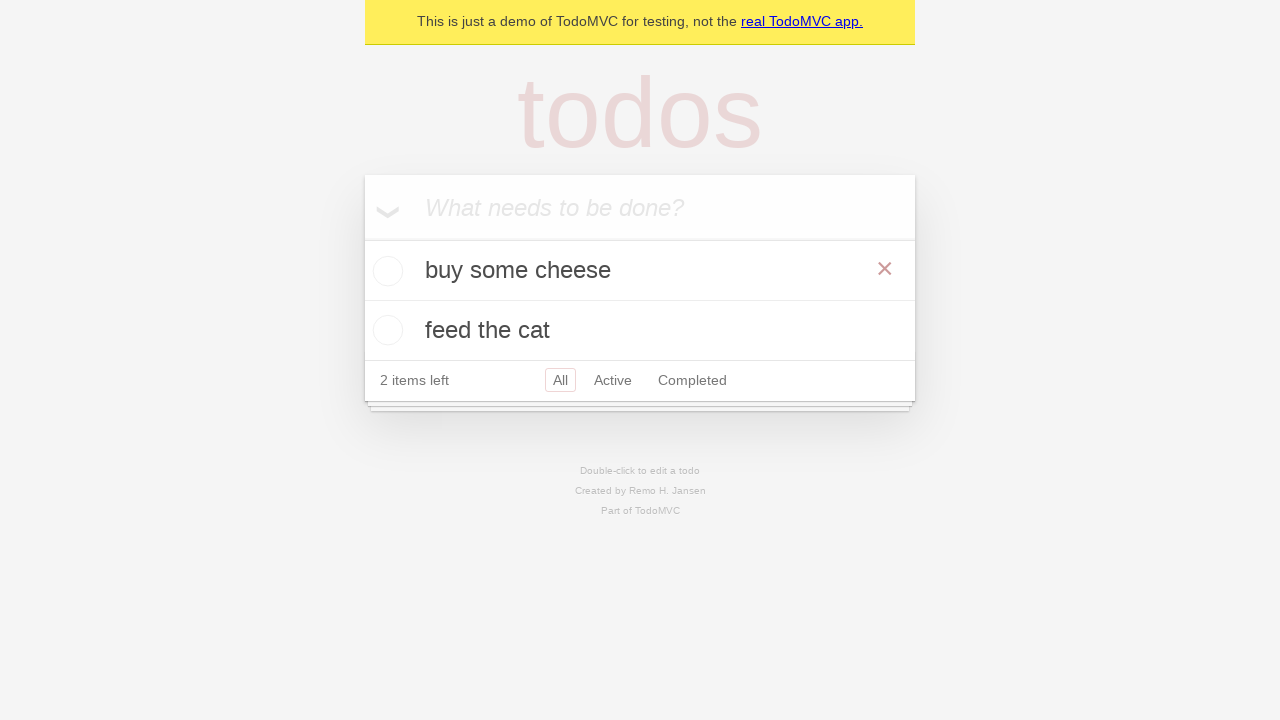